Tests frame switching functionality by navigating through multiple frames and filling input fields in each frame, including switching to a nested inner frame and clicking an element.

Starting URL: https://ui.vision/demo/webtest/frames/

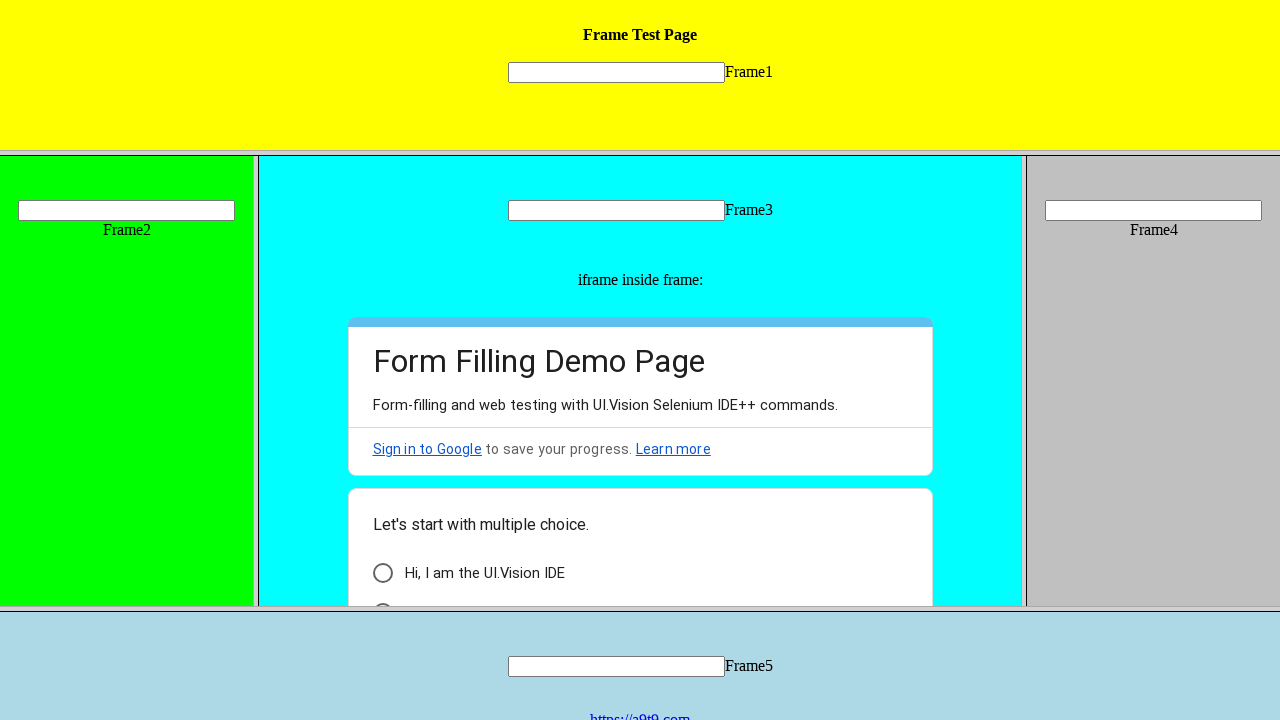

Located frame1 element
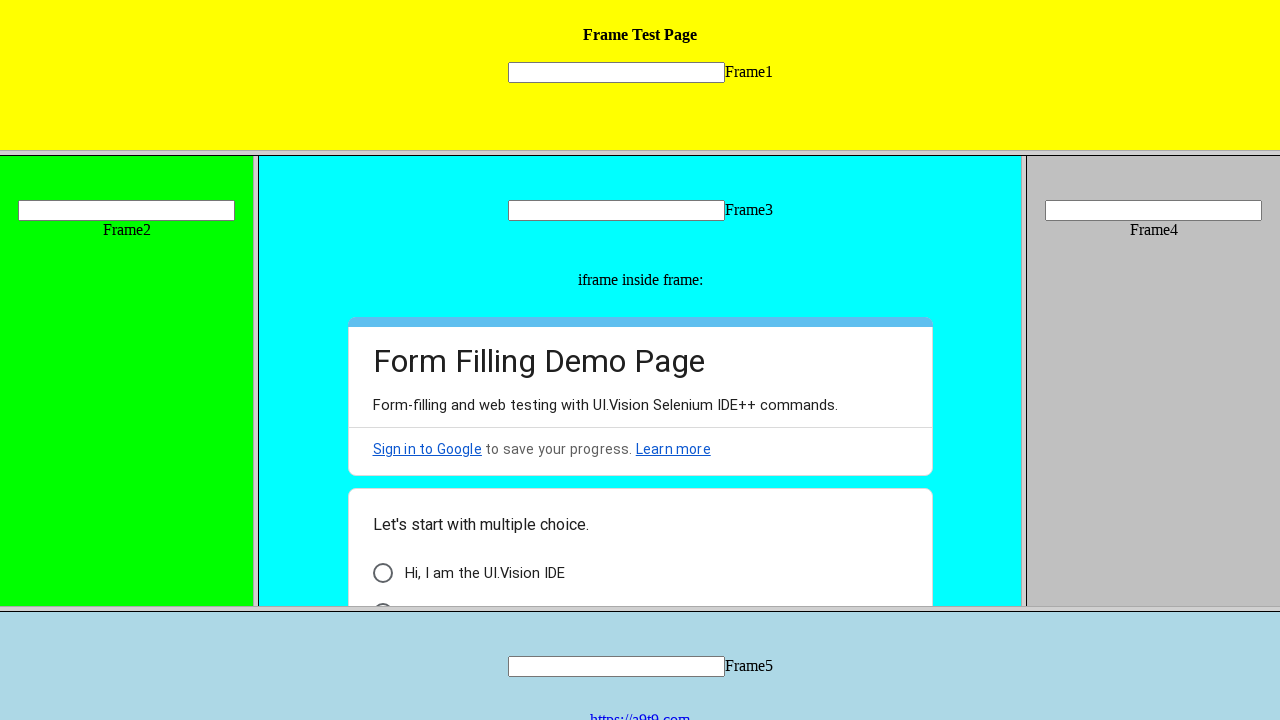

Filled input field in frame1 with 'Welcome' on frame[src='frame_1.html'] >> internal:control=enter-frame >> input[name='mytext1
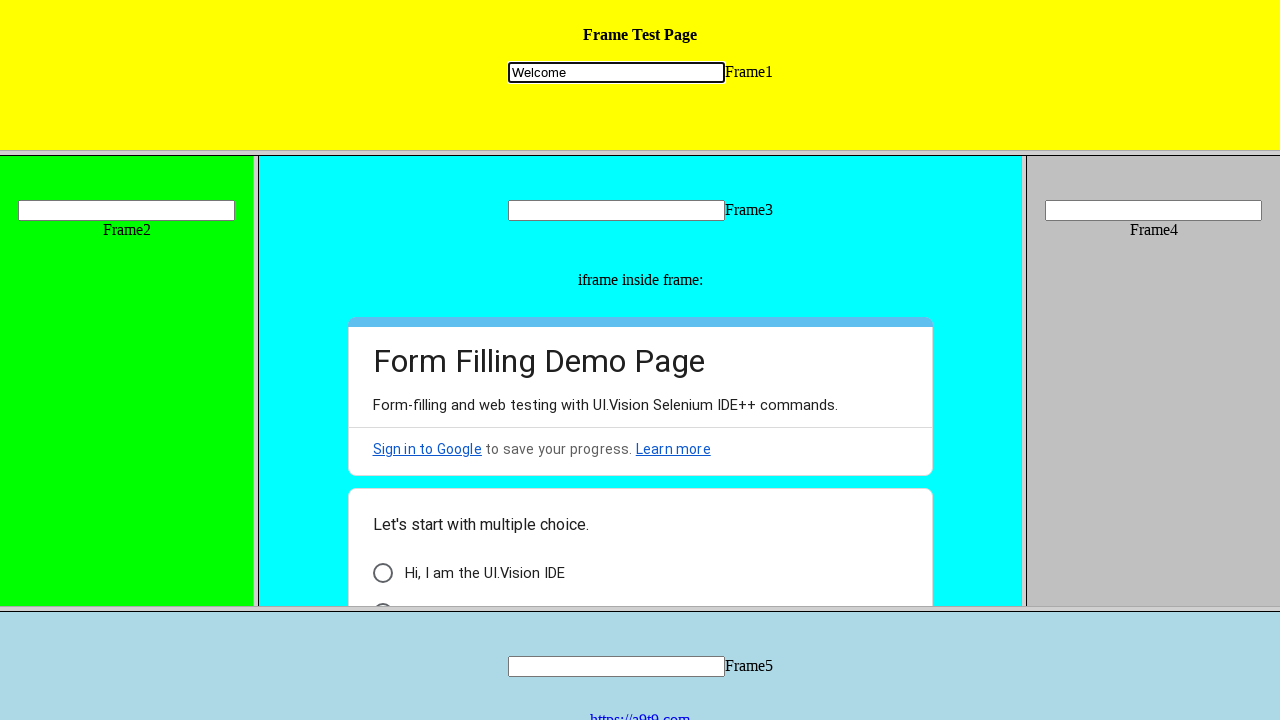

Located frame2 element
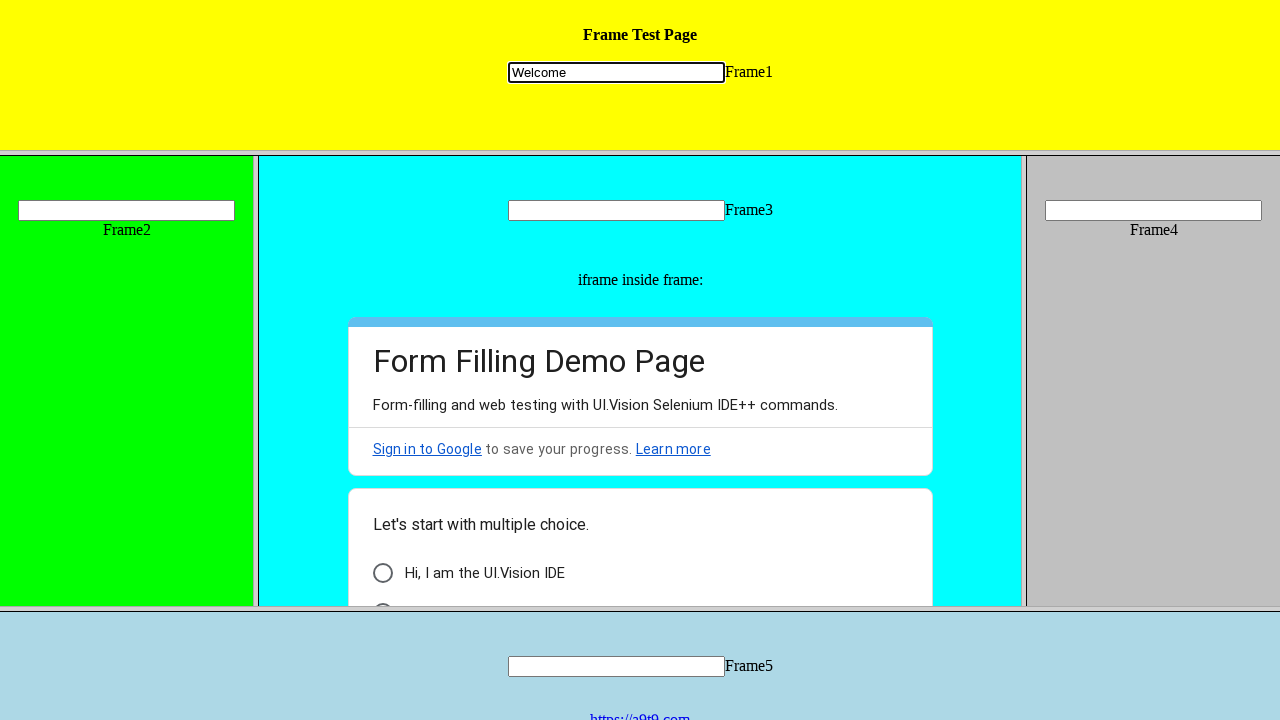

Filled input field in frame2 with 'Automation' on frame[src='frame_2.html'] >> internal:control=enter-frame >> input[name='mytext2
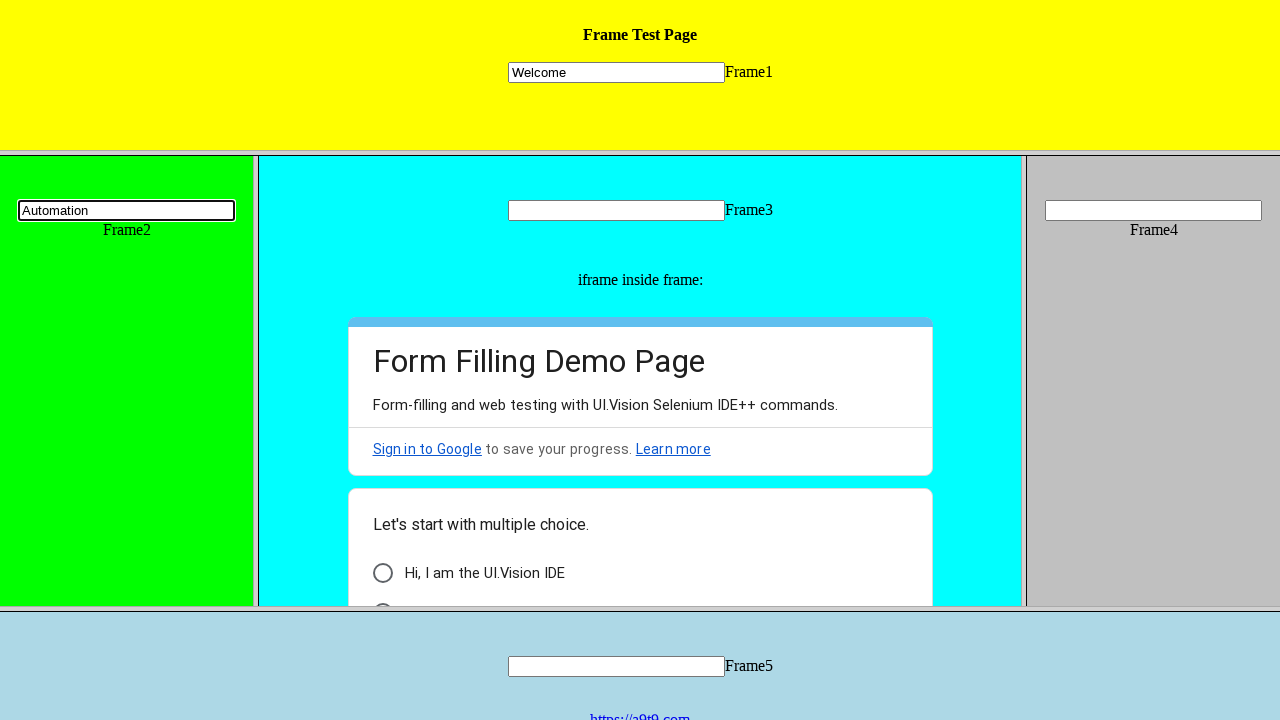

Located frame3 element
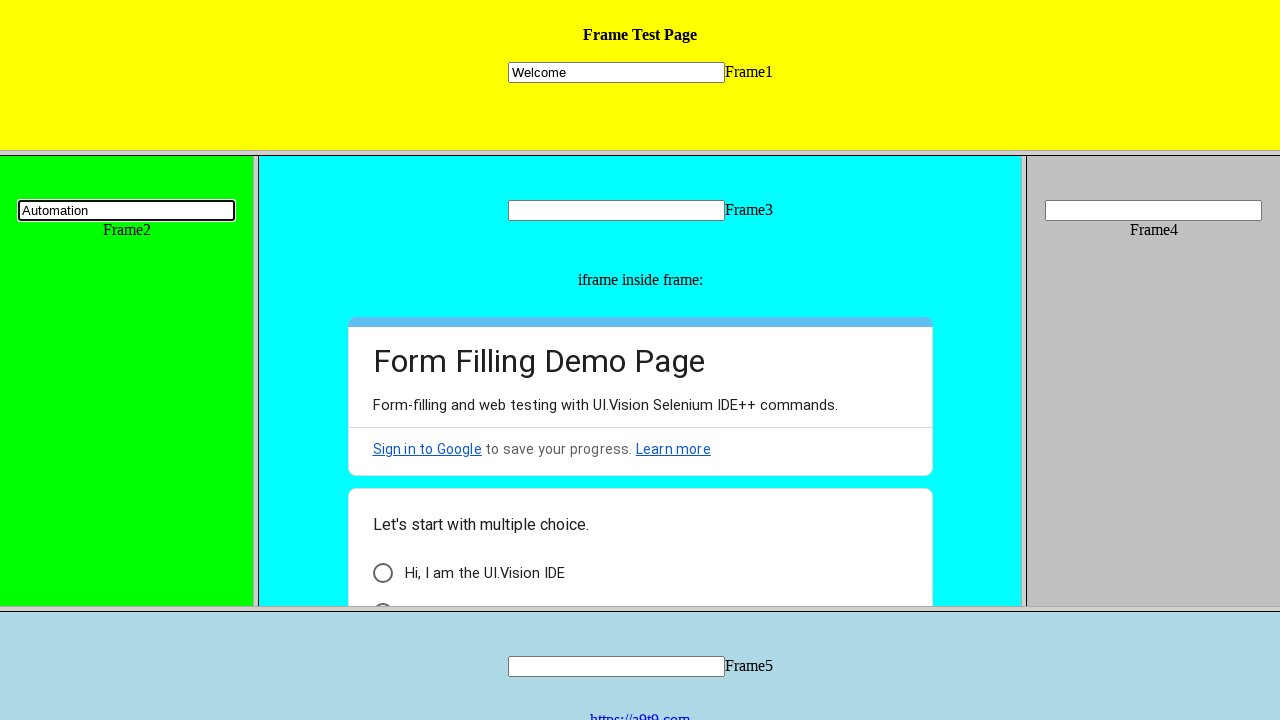

Filled input field in frame3 with 'programming' on frame[src='frame_3.html'] >> internal:control=enter-frame >> input[name='mytext3
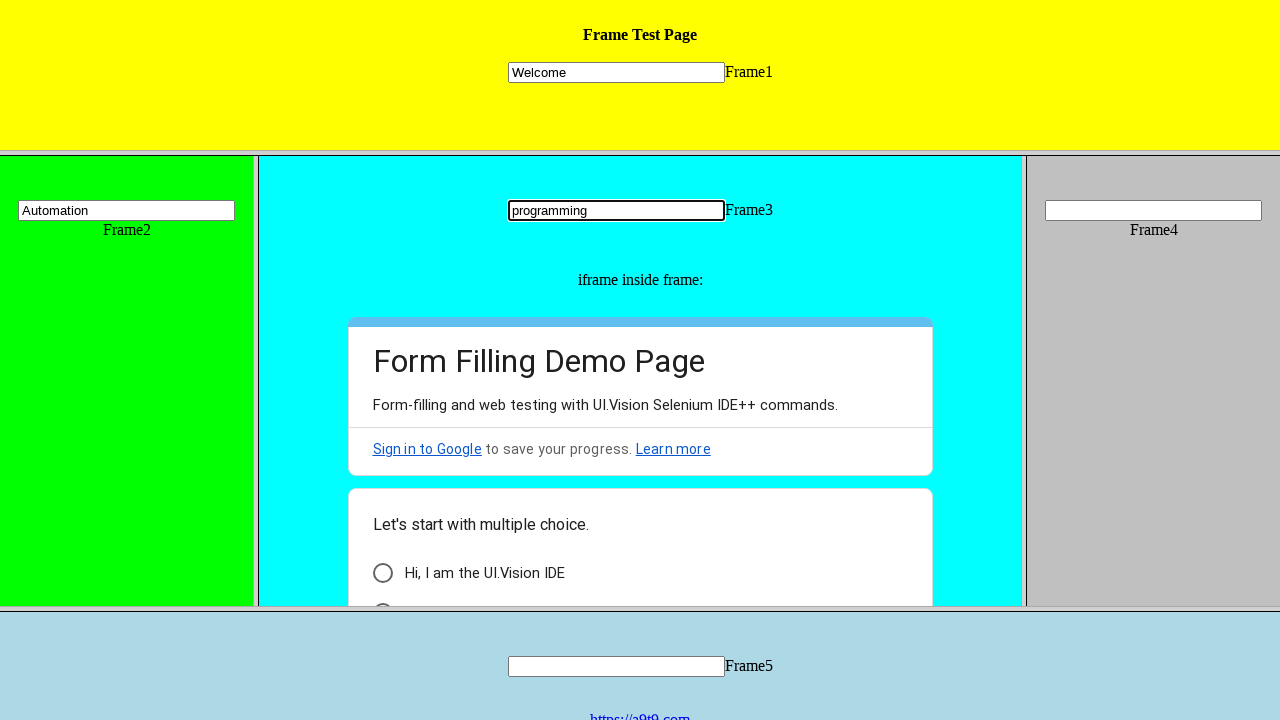

Located nested inner frame within frame3
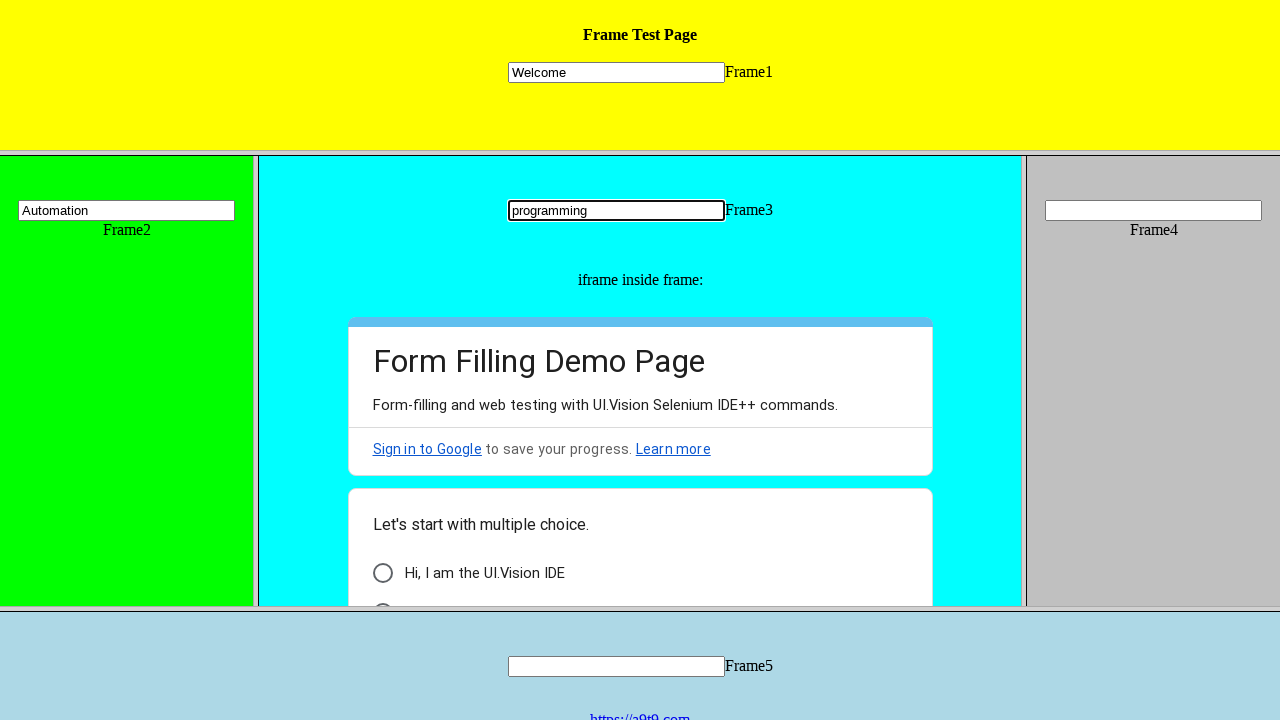

Clicked element in nested inner frame at (382, 596) on frame[src='frame_3.html'] >> internal:control=enter-frame >> iframe >> nth=0 >> 
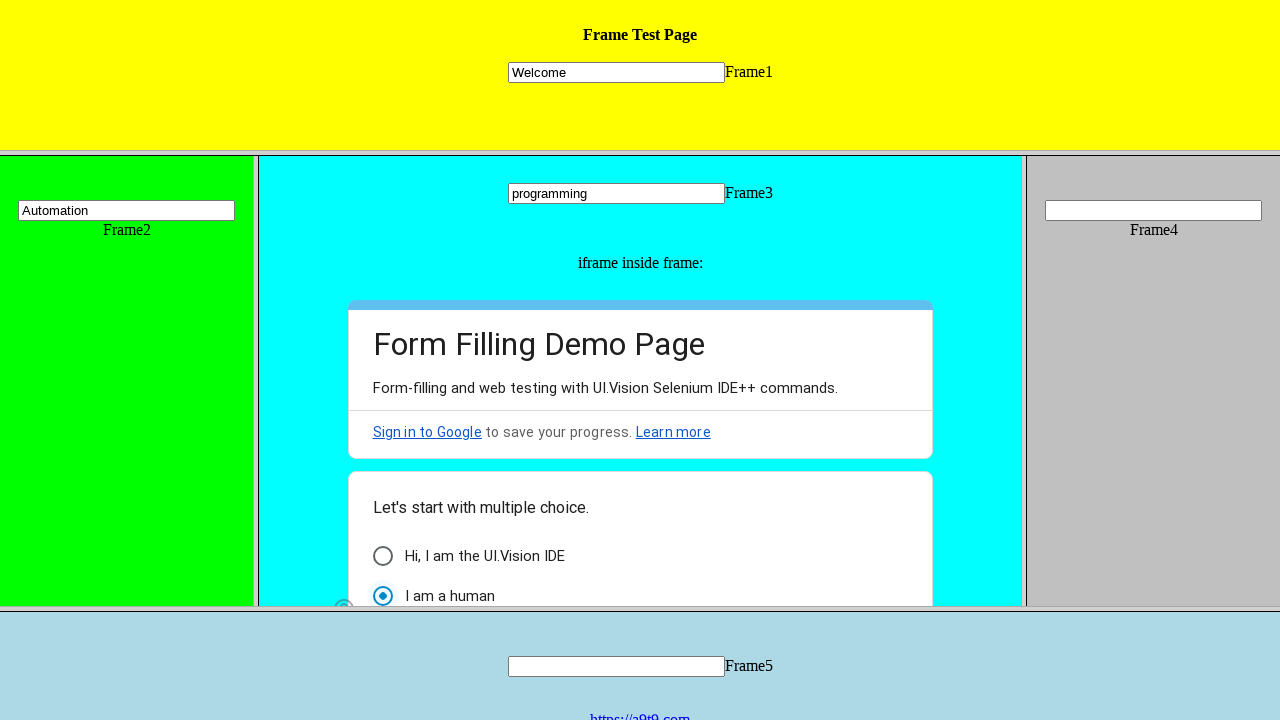

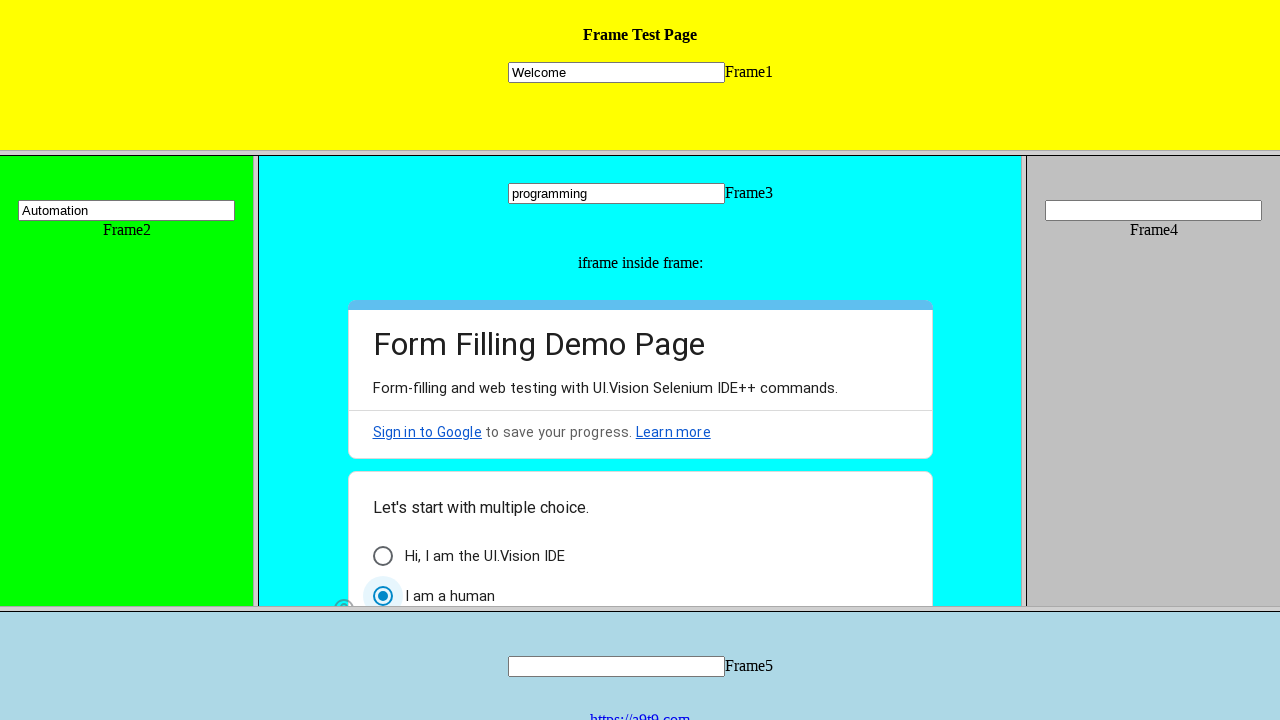